Fills out a complete practice form with personal details including name, email, gender, phone number, date of birth, subjects, hobbies, address, and state/city selections, then verifies the submitted data in the confirmation modal.

Starting URL: https://demoqa.com/automation-practice-form

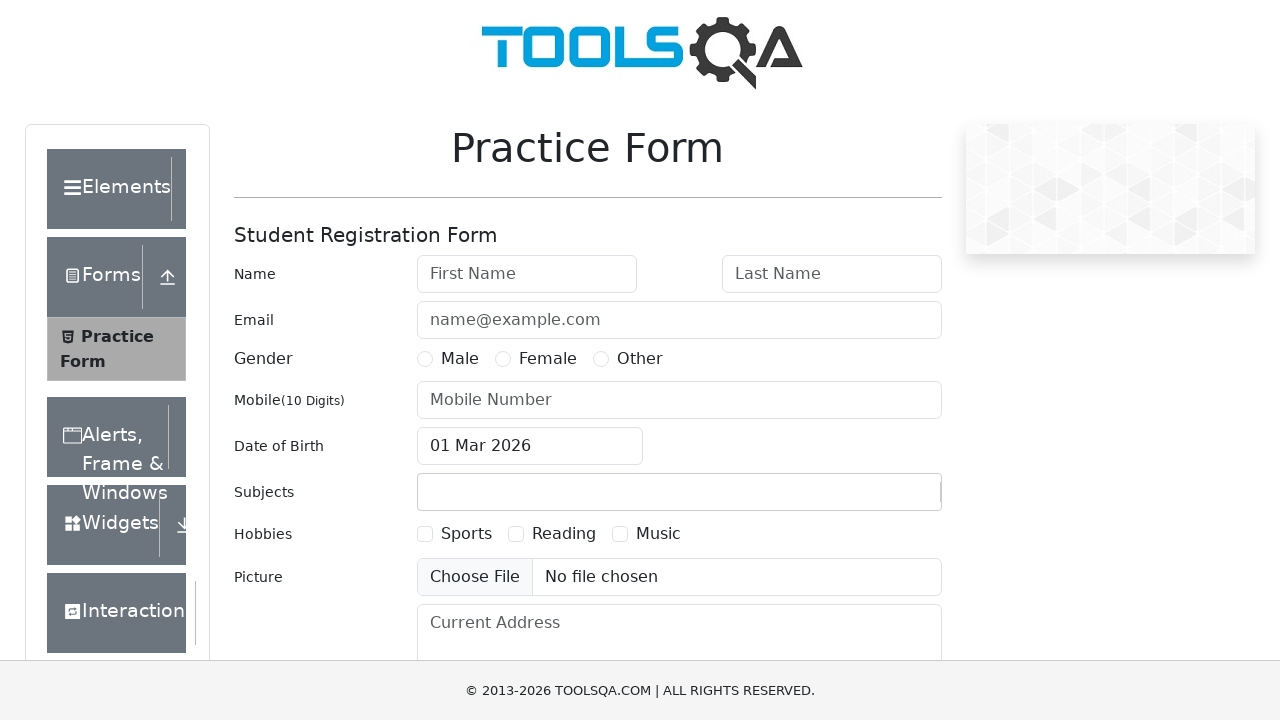

Removed footer element
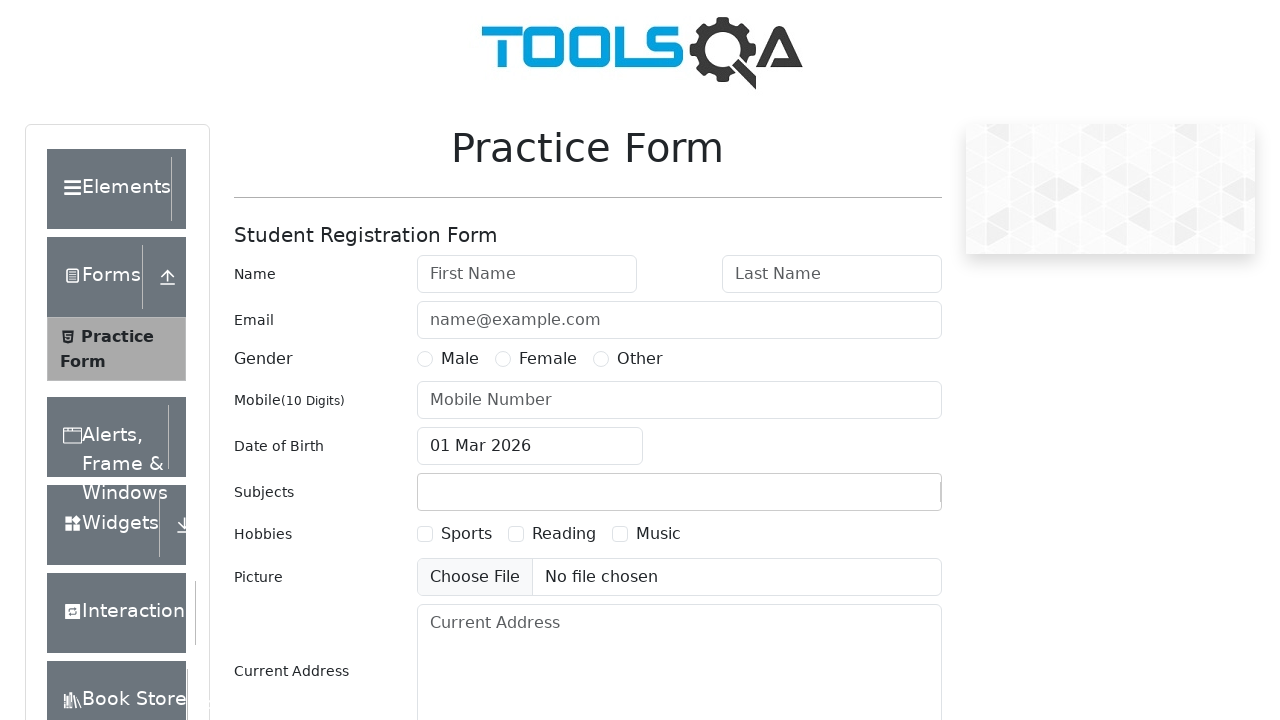

Removed fixed banner element
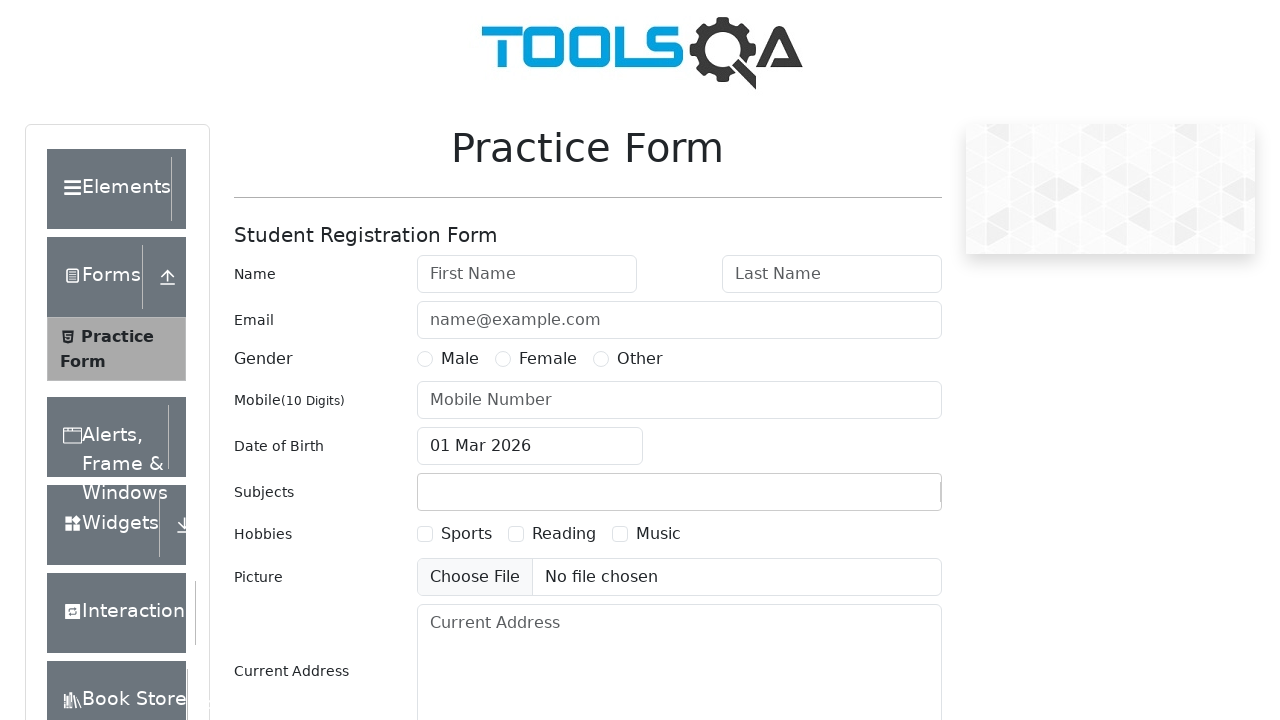

Filled first name with 'Anna' on #firstName
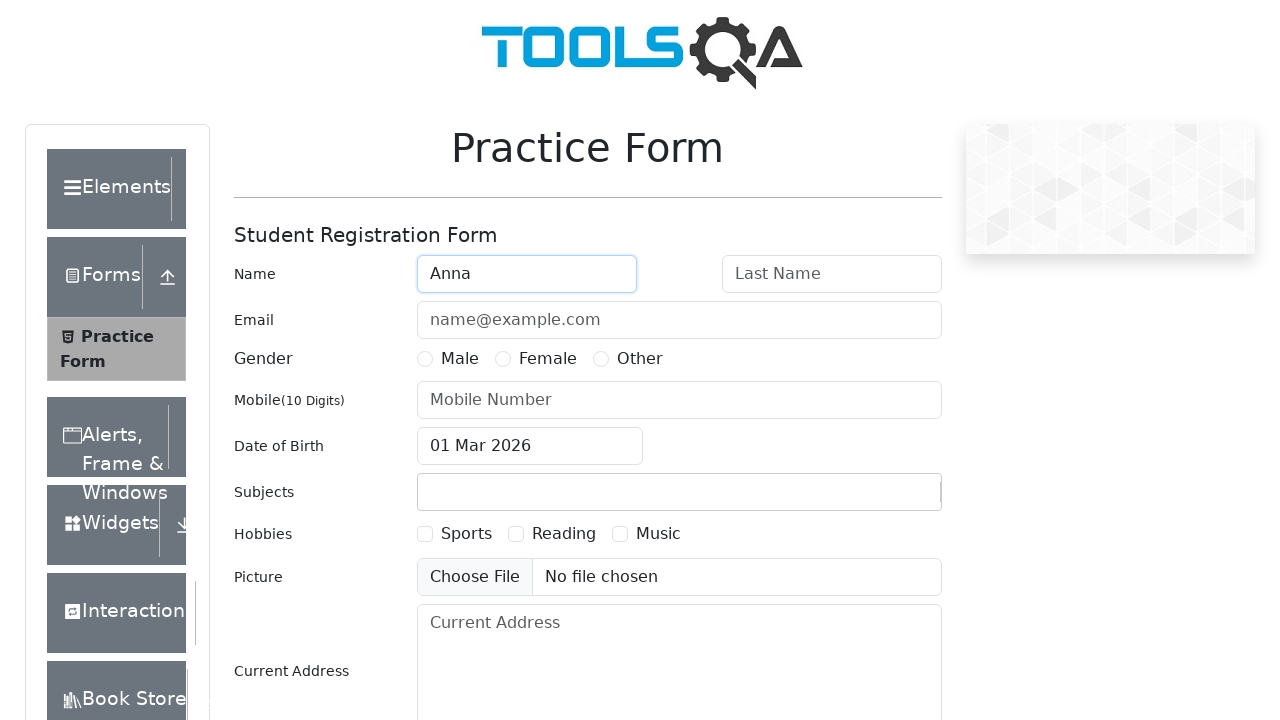

Filled last name with 'Ivanova' on #lastName
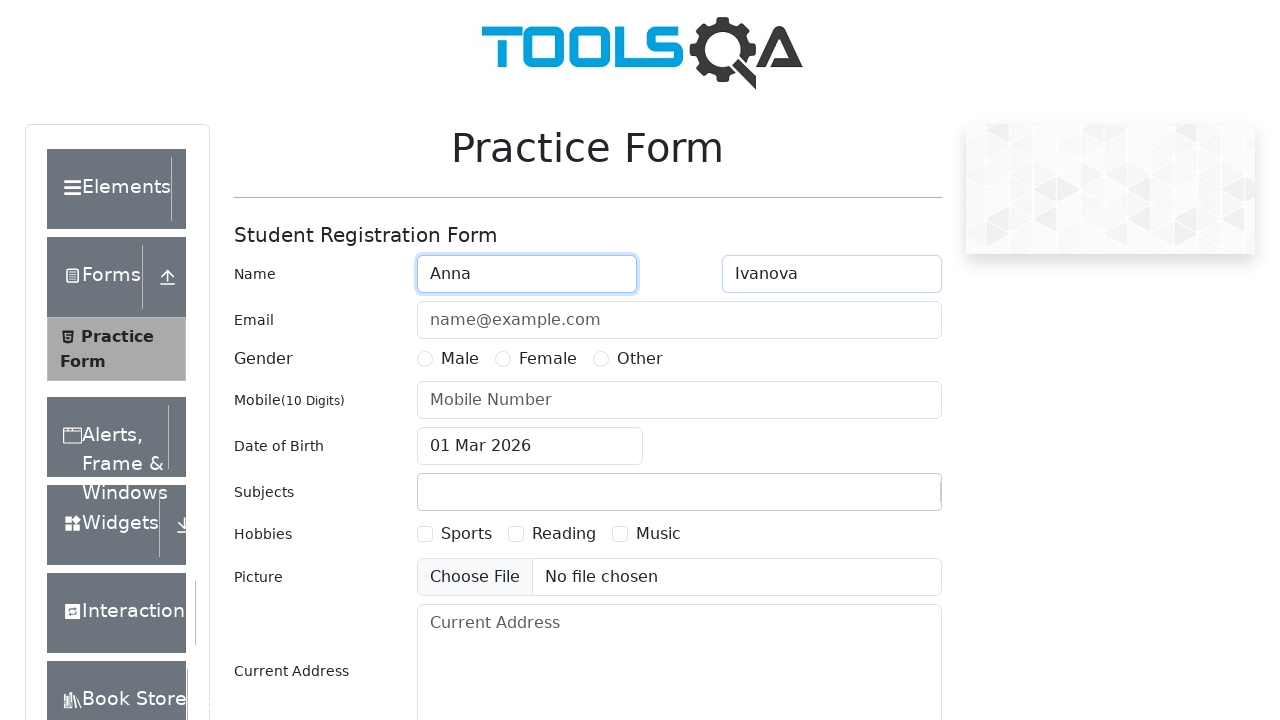

Filled email with 'anna.ivanova@mail.ru' on #userEmail
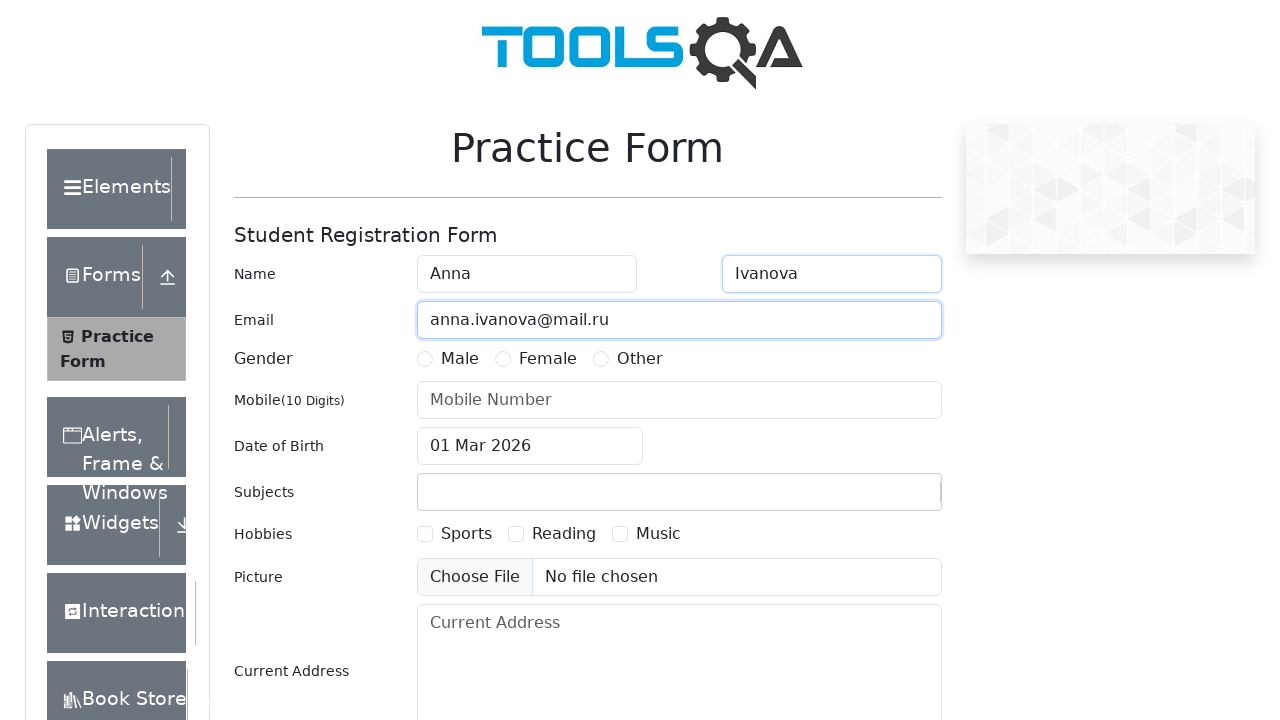

Selected Female gender at (548, 359) on label[for='gender-radio-2']
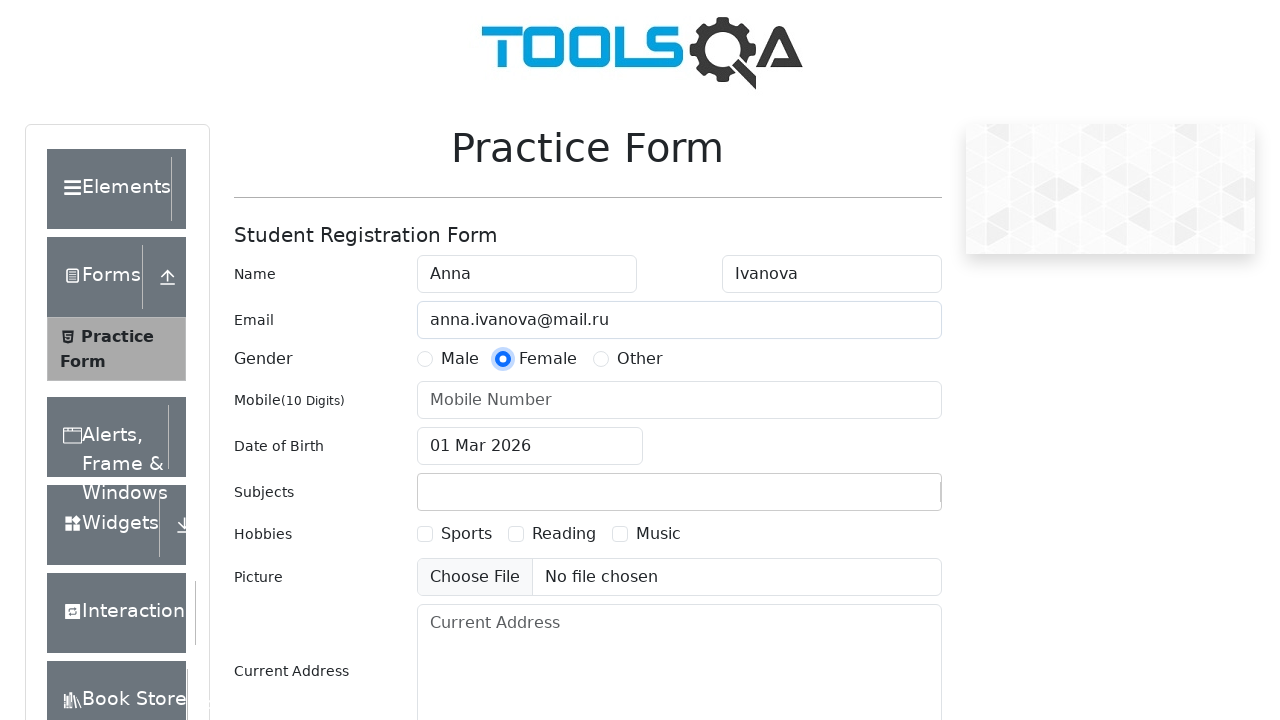

Filled phone number with '9231552110' on #userNumber
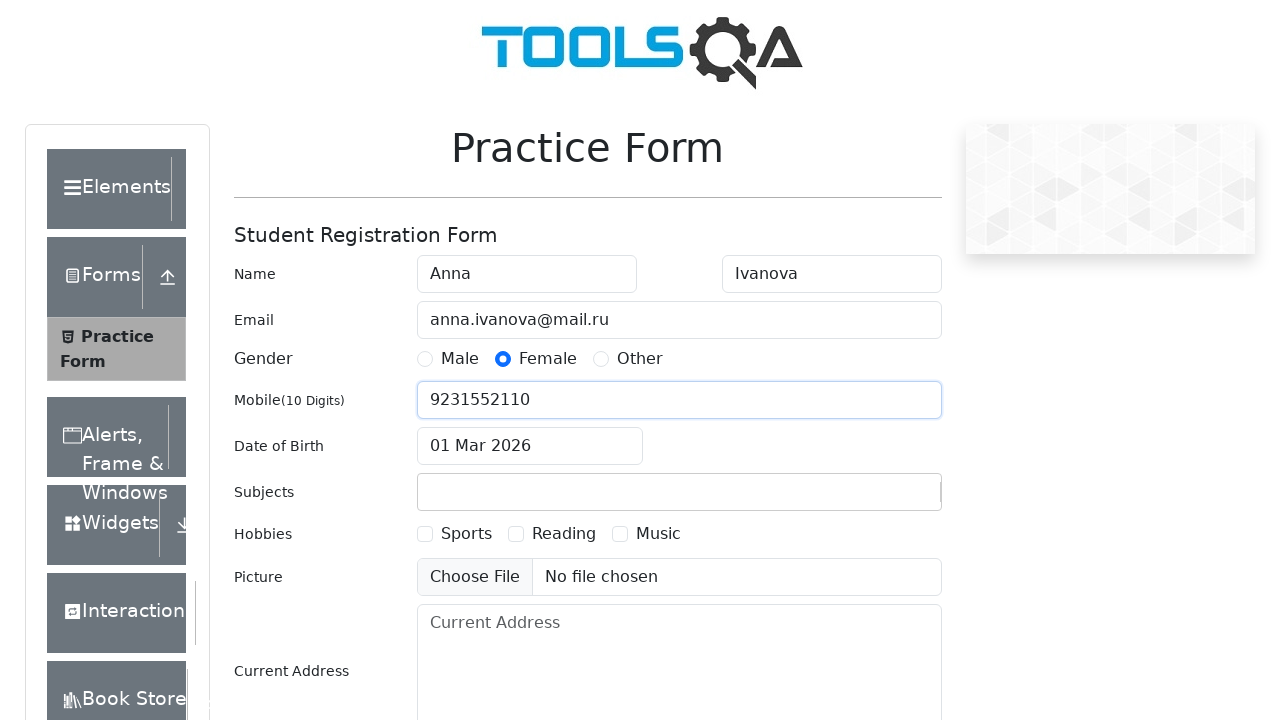

Opened date of birth picker at (530, 446) on #dateOfBirthInput
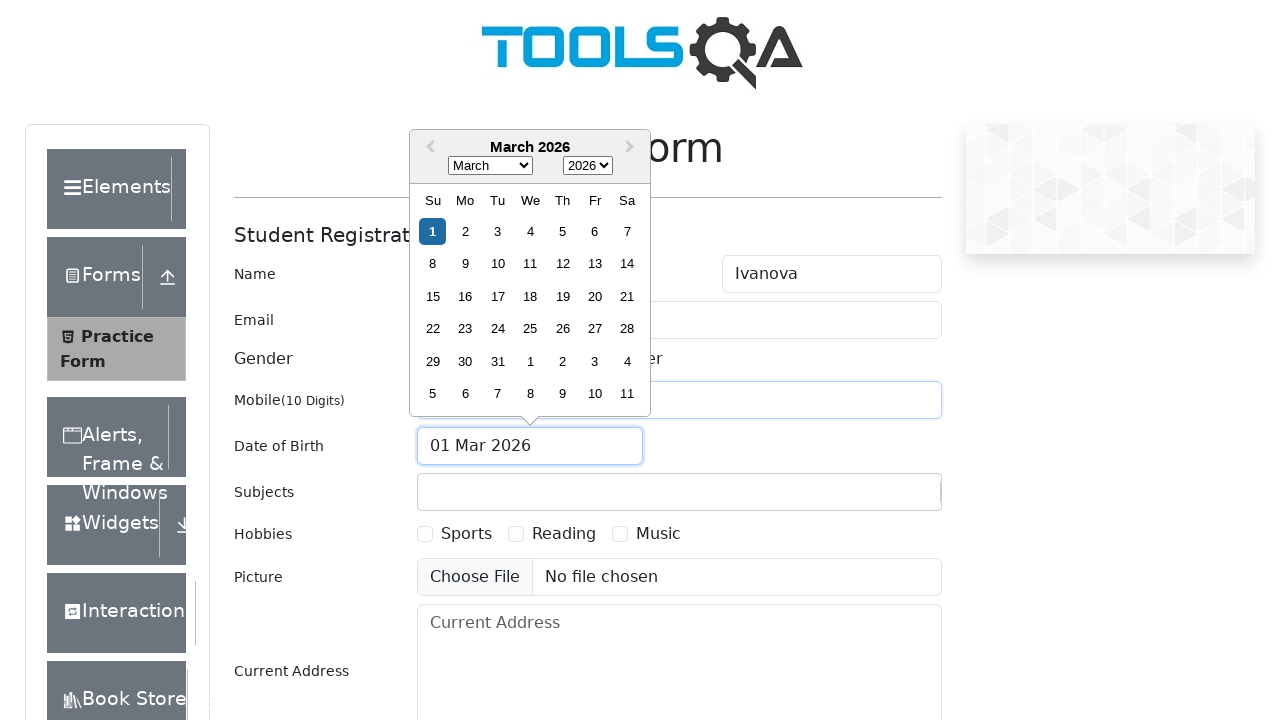

Selected September as birth month on #dateOfBirth .react-datepicker__month-select
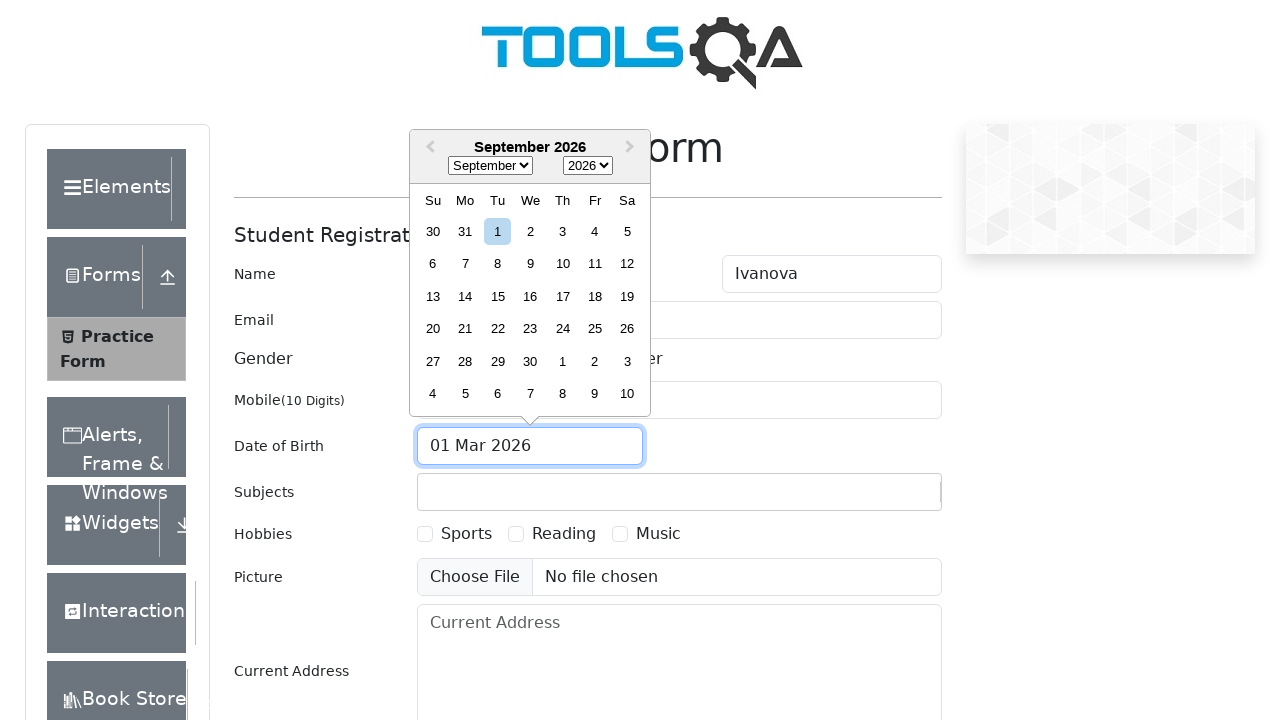

Selected 1991 as birth year on #dateOfBirth .react-datepicker__year-select
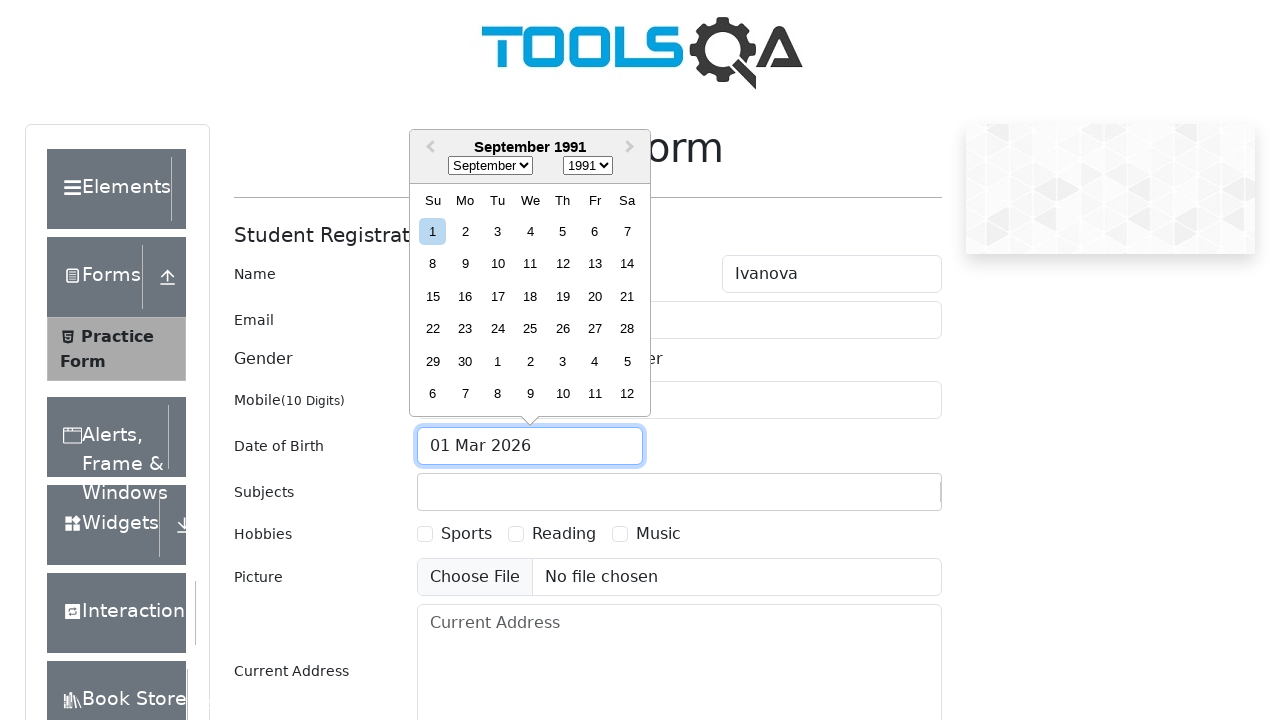

Selected 16th day of birth month at (465, 296) on #dateOfBirth .react-datepicker__month .react-datepicker__day--016
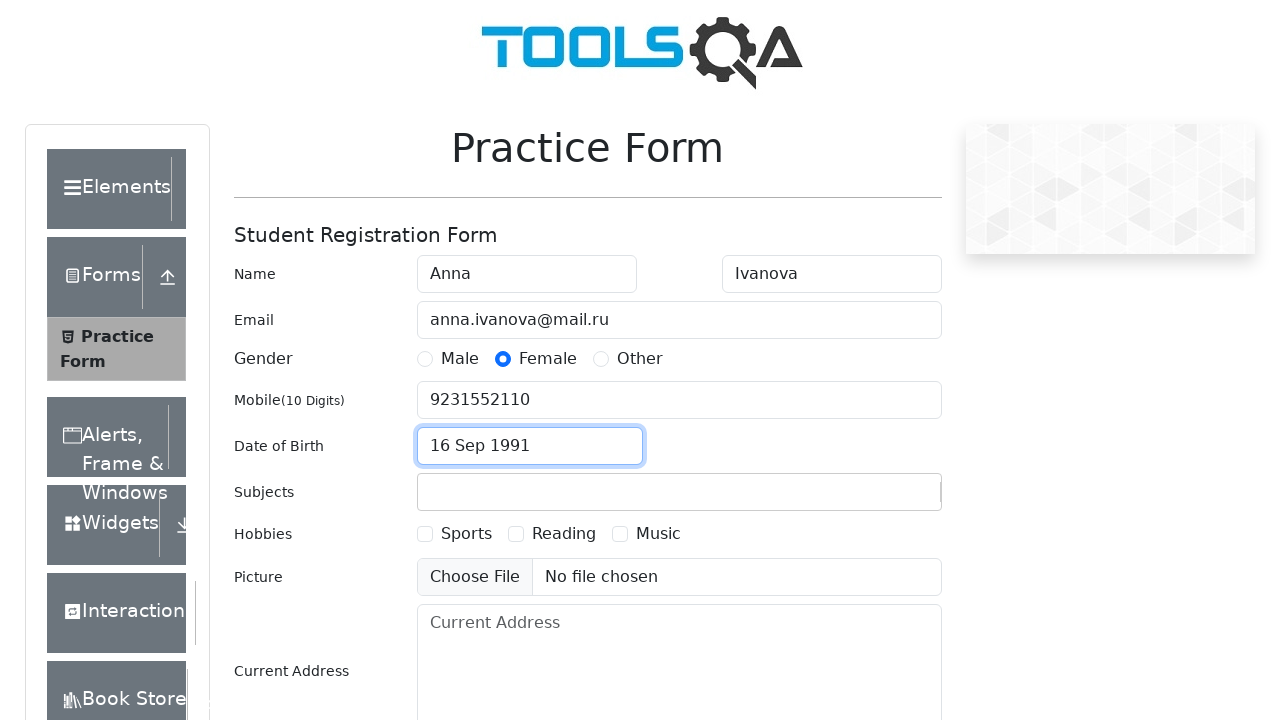

Typed 'accounting' in subjects field on #subjectsInput
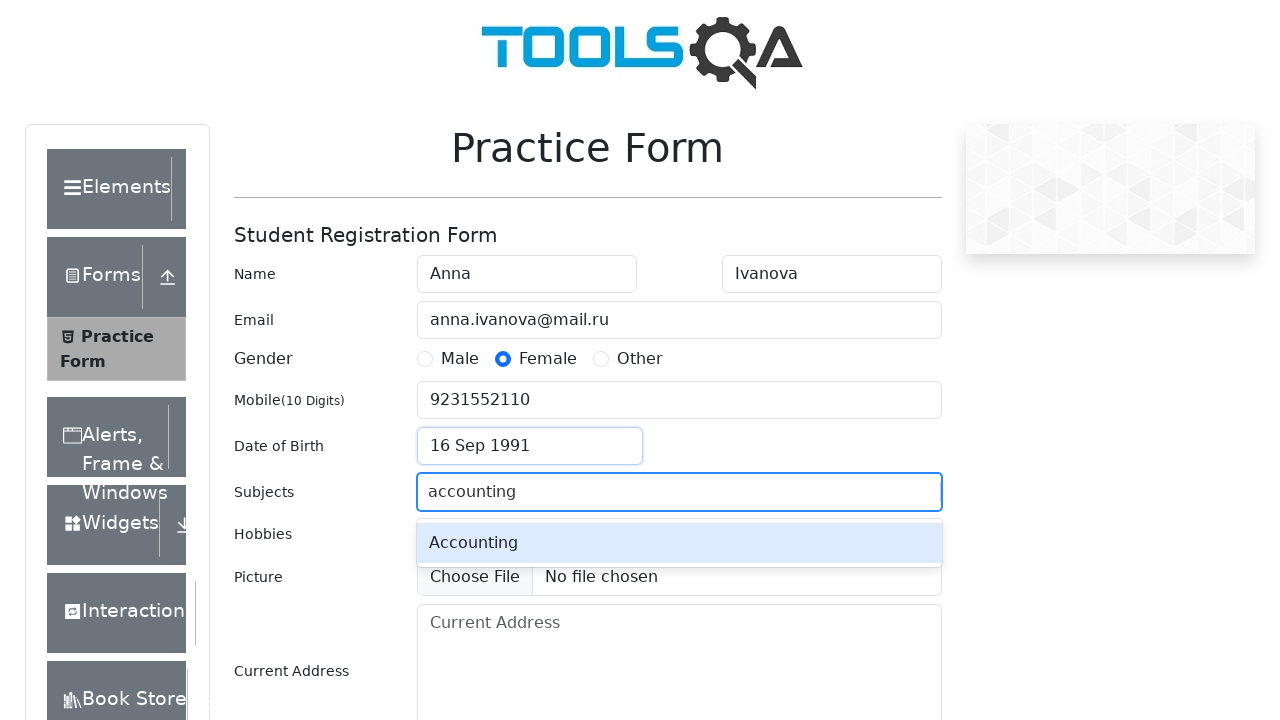

Pressed Enter to confirm subject selection on #subjectsInput
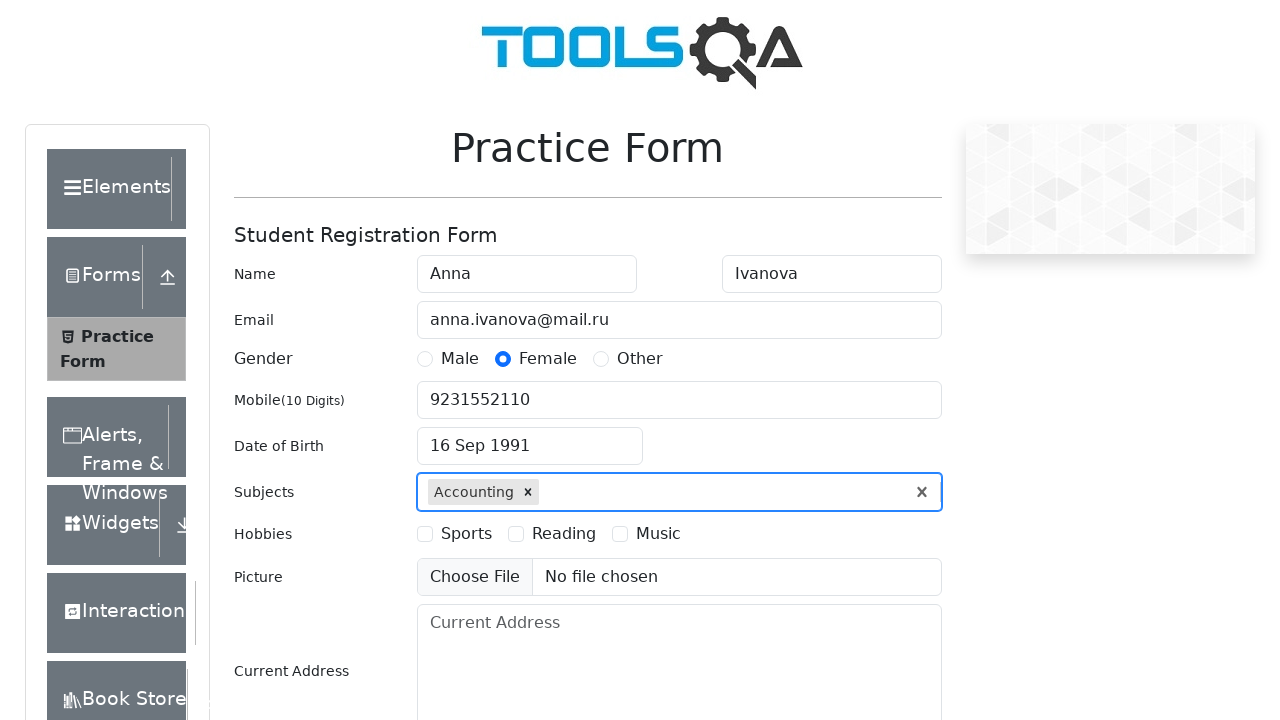

Selected Sports hobby at (466, 534) on label[for='hobbies-checkbox-1']
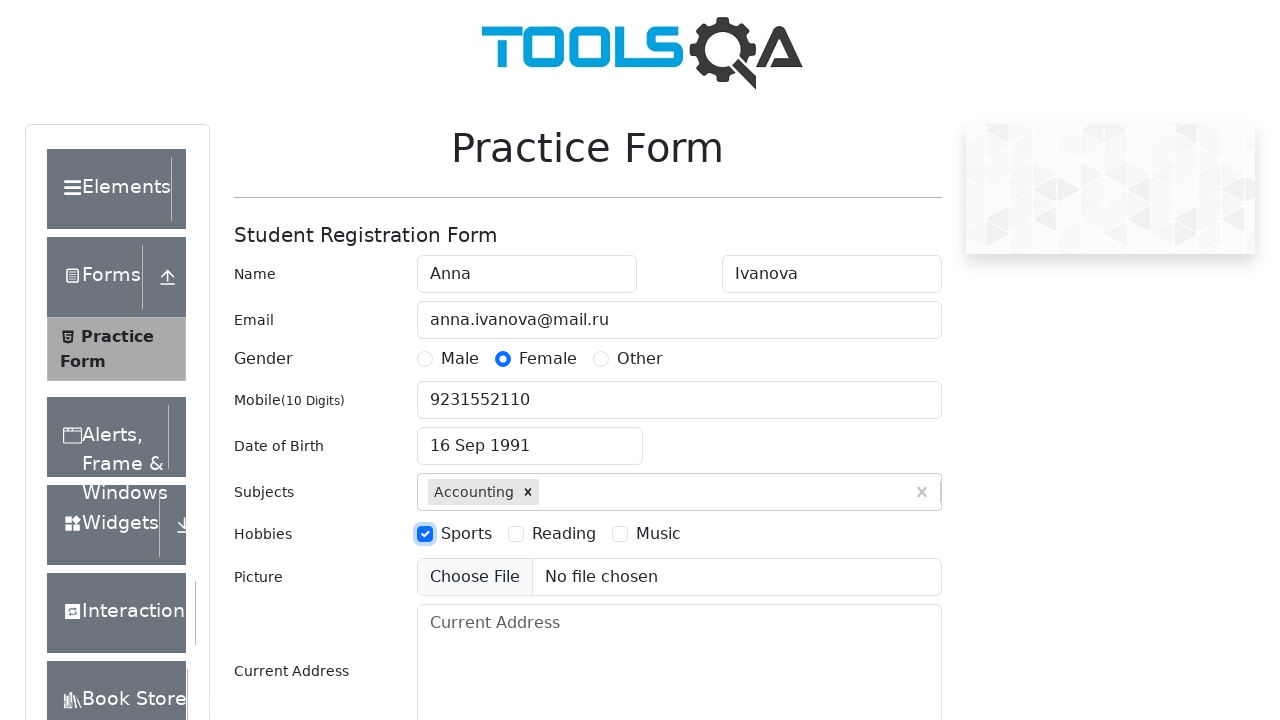

Selected Music hobby at (658, 534) on label[for='hobbies-checkbox-3']
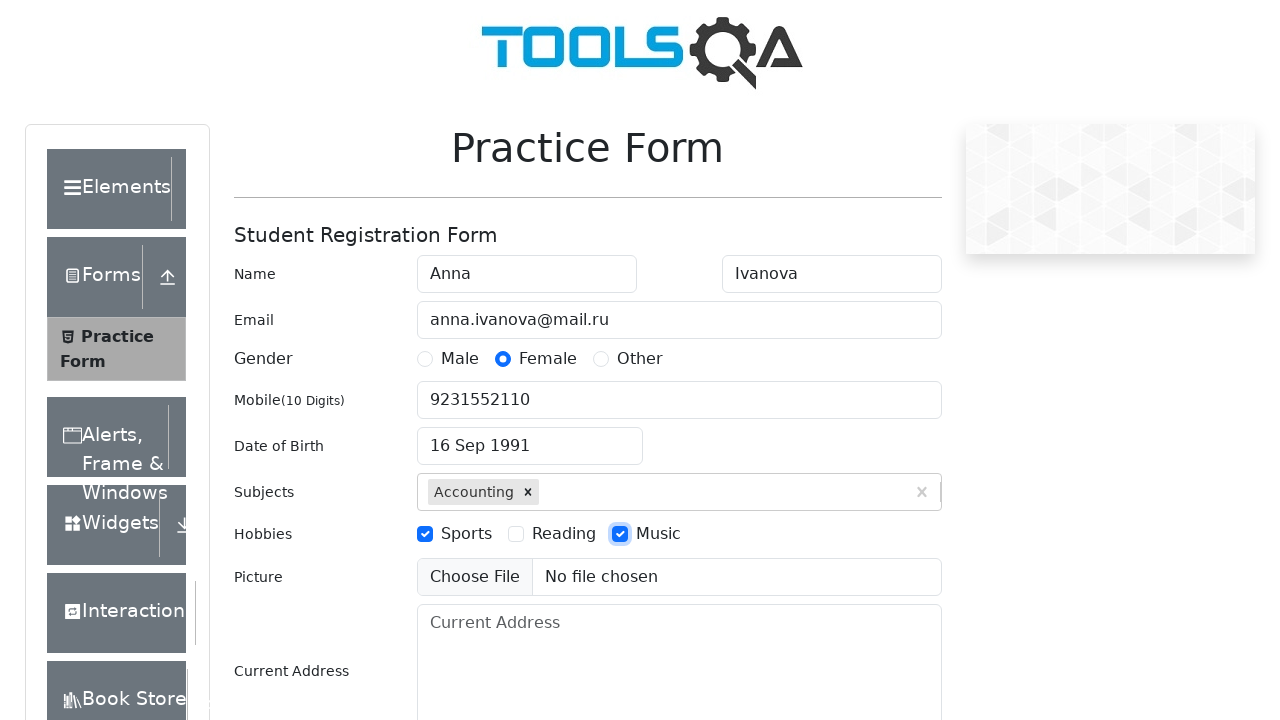

Filled current address with 'Test address' on #currentAddress
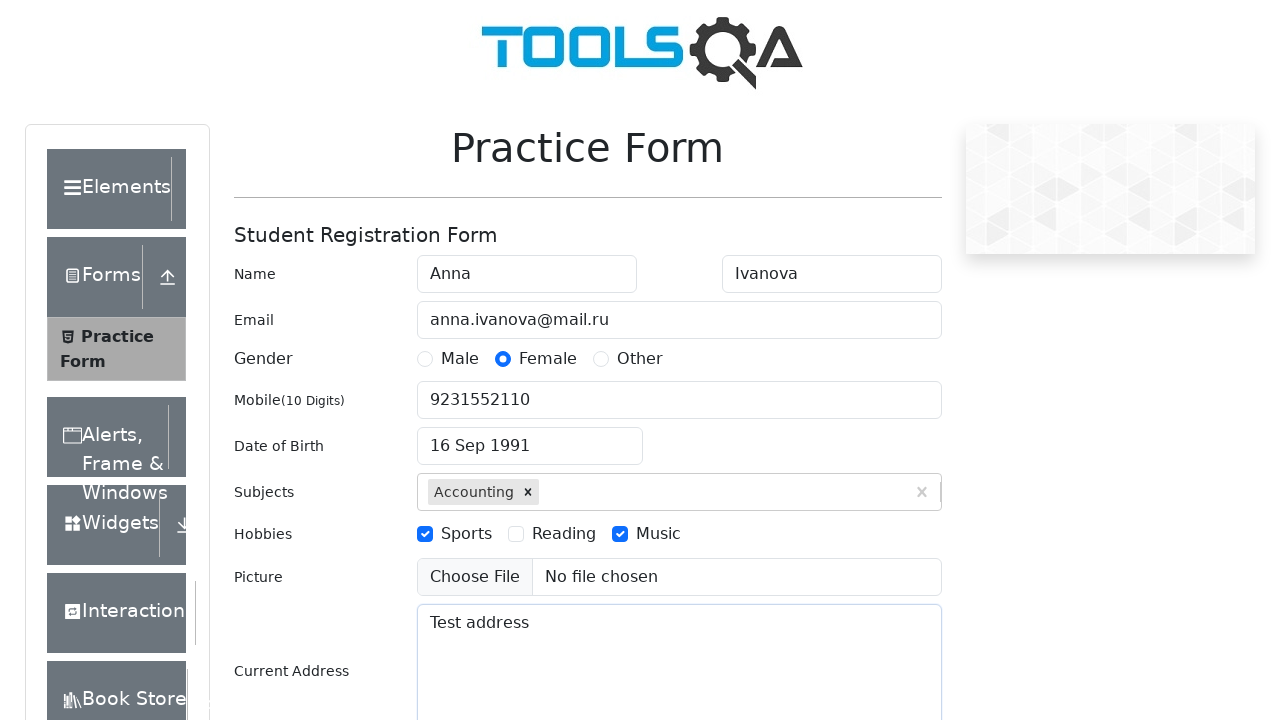

Typed 'Rajasthan' in state field on #state input
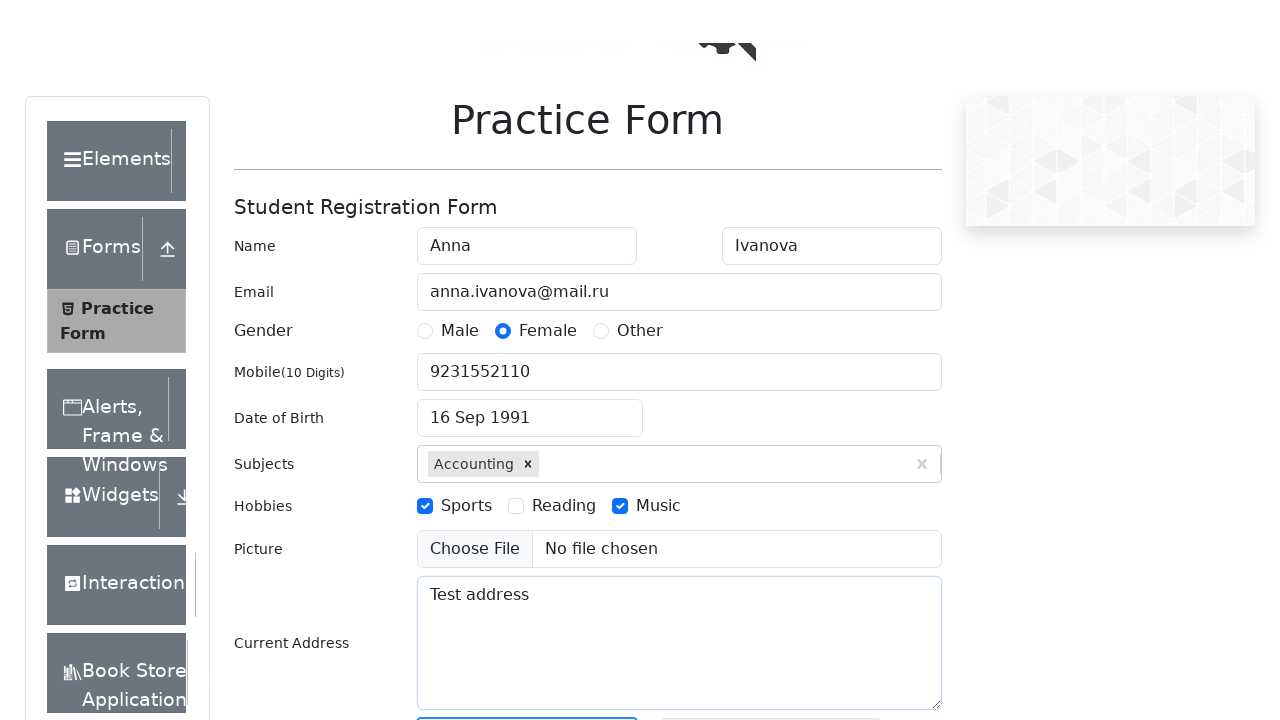

Pressed Enter to confirm state selection on #state input
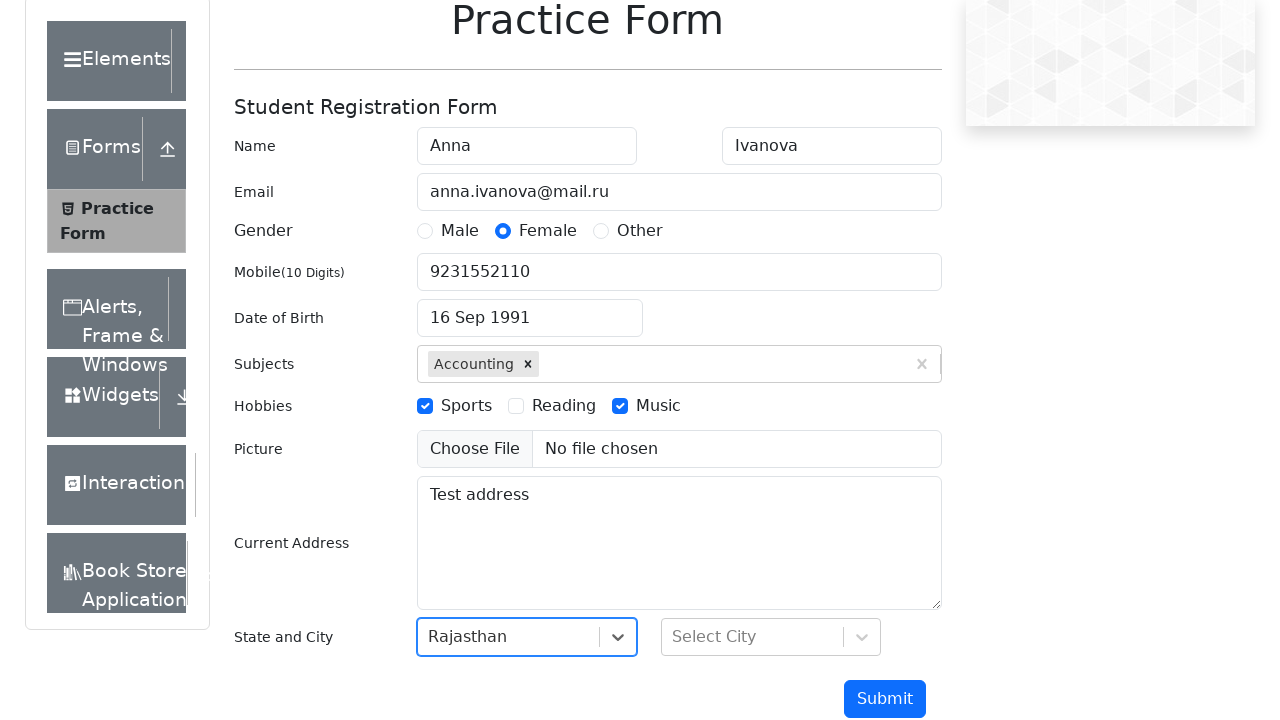

Typed 'Jaiselmer' in city field on #city input
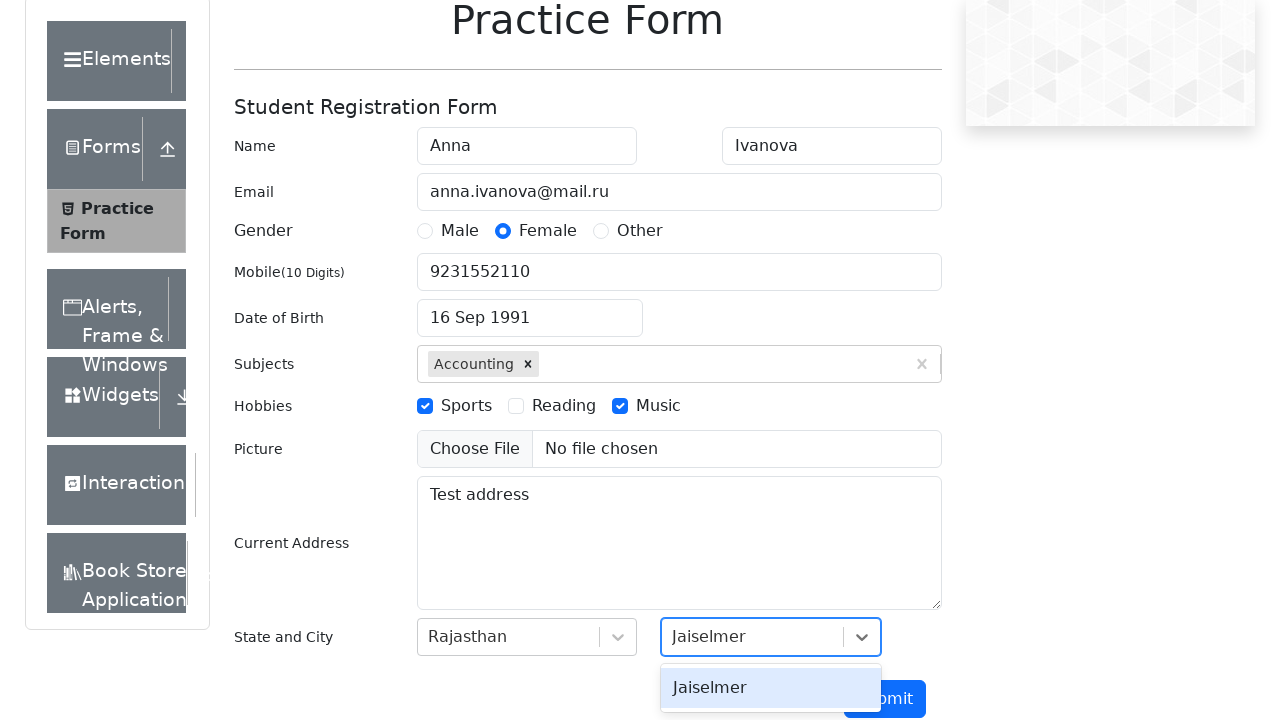

Pressed Enter to confirm city selection on #city input
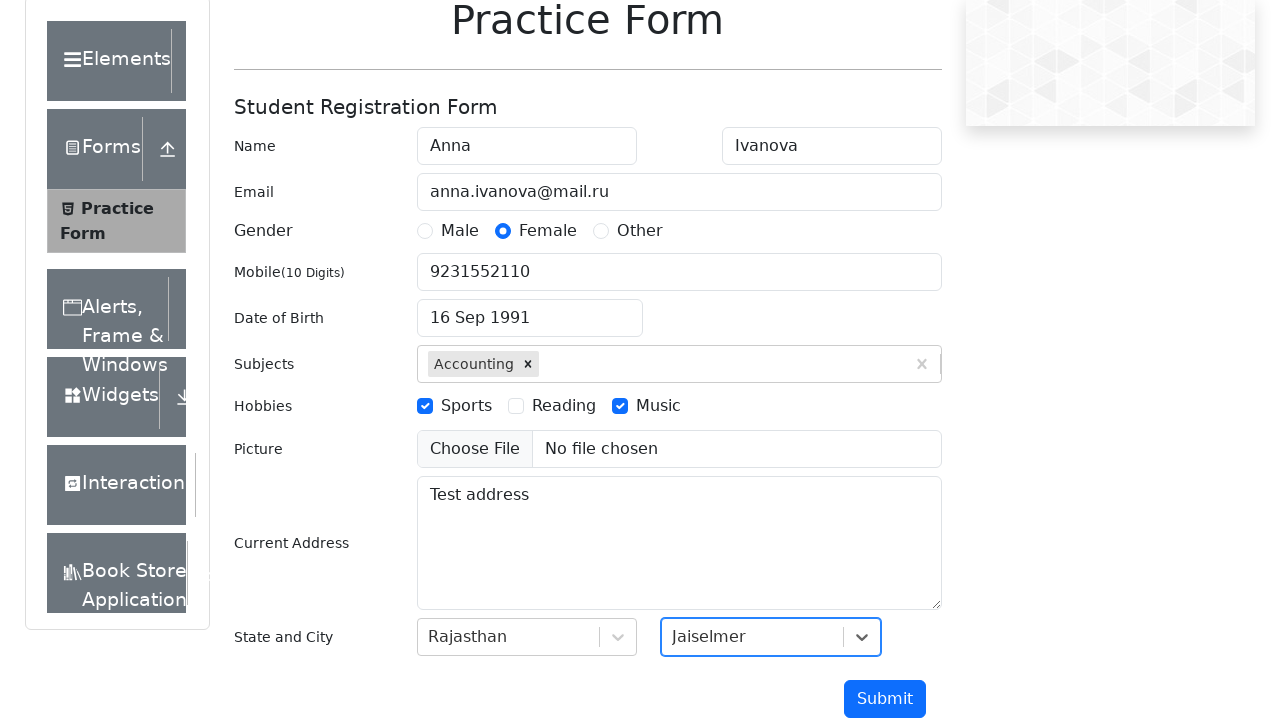

Clicked submit button to submit the form at (885, 699) on #submit
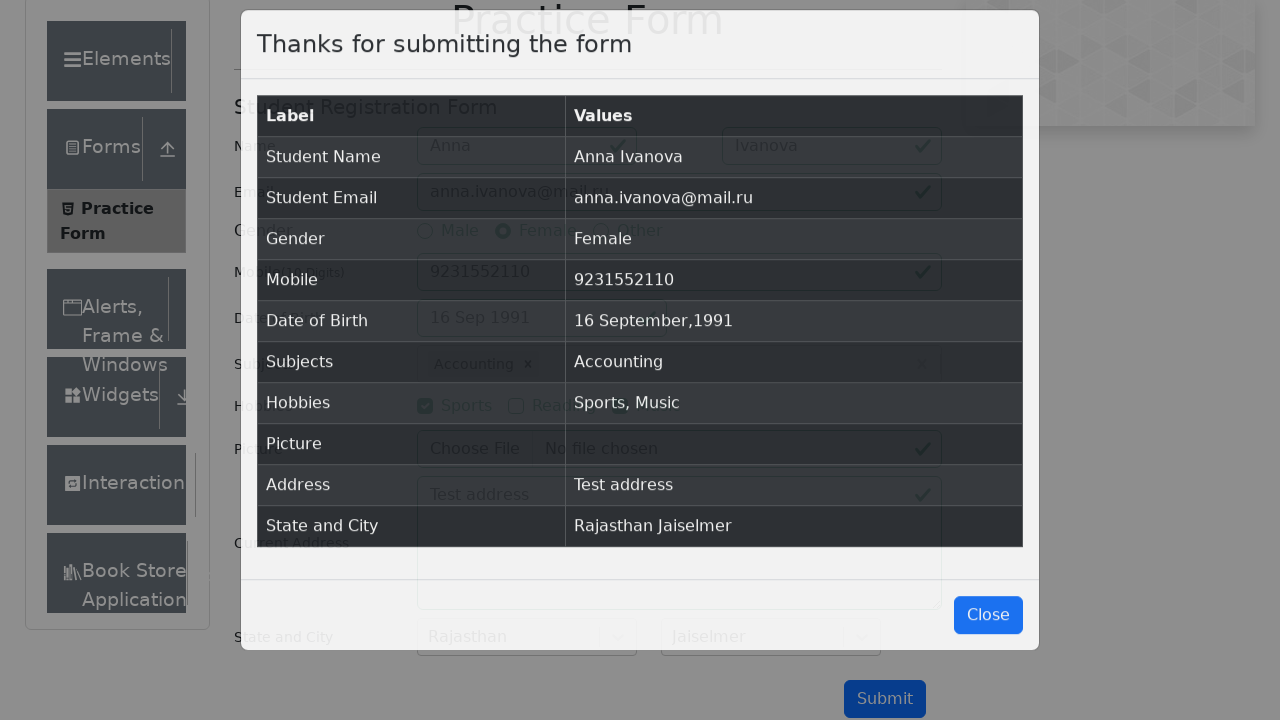

Waited for confirmation modal with student name to appear
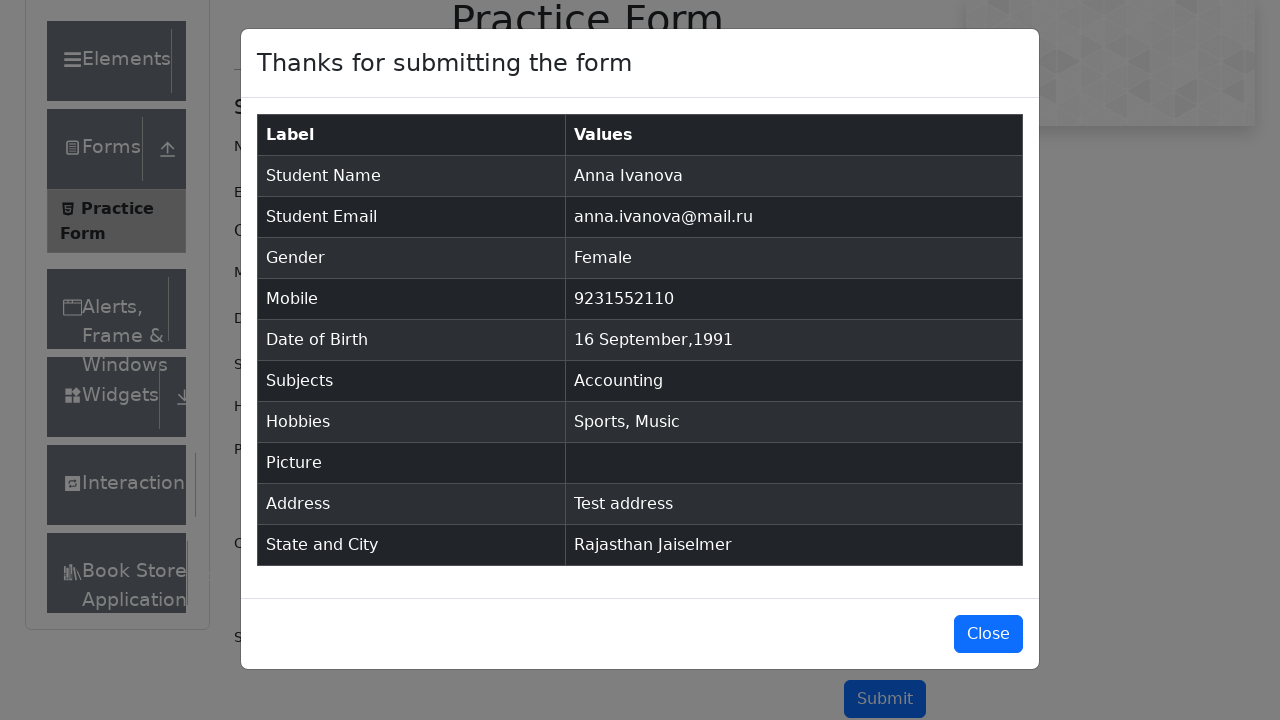

Confirmed student name field is visible in modal
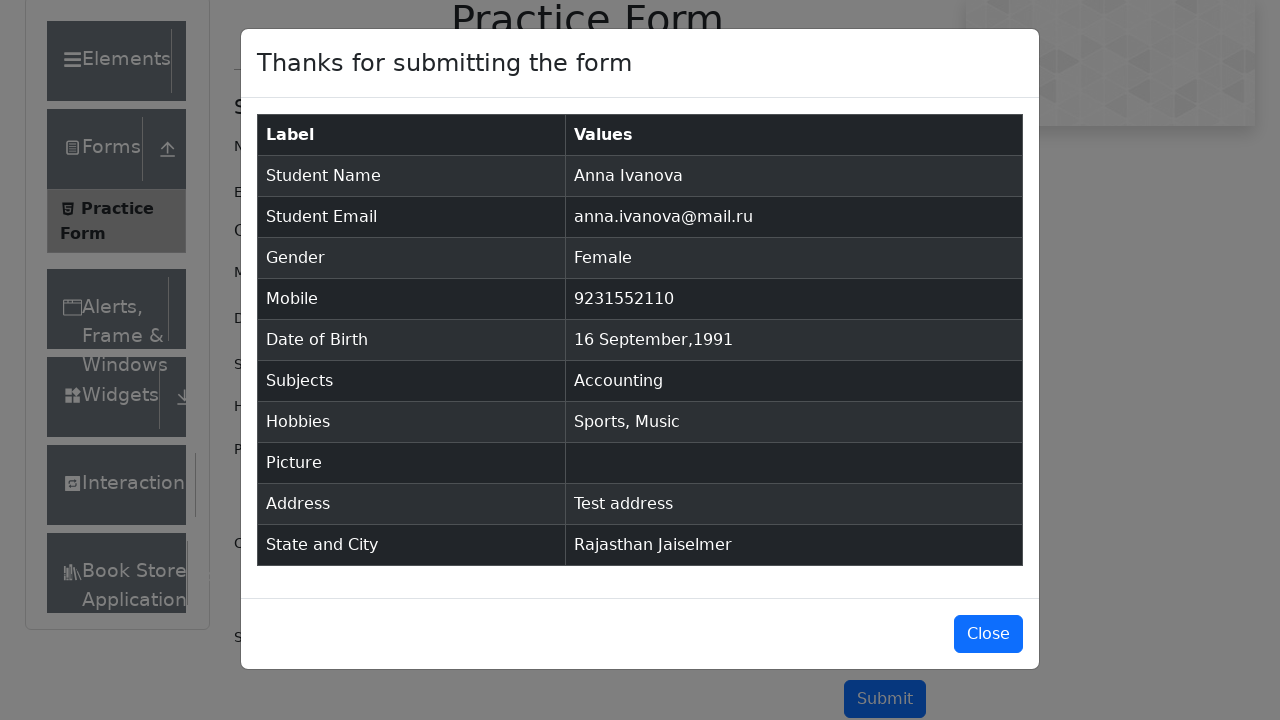

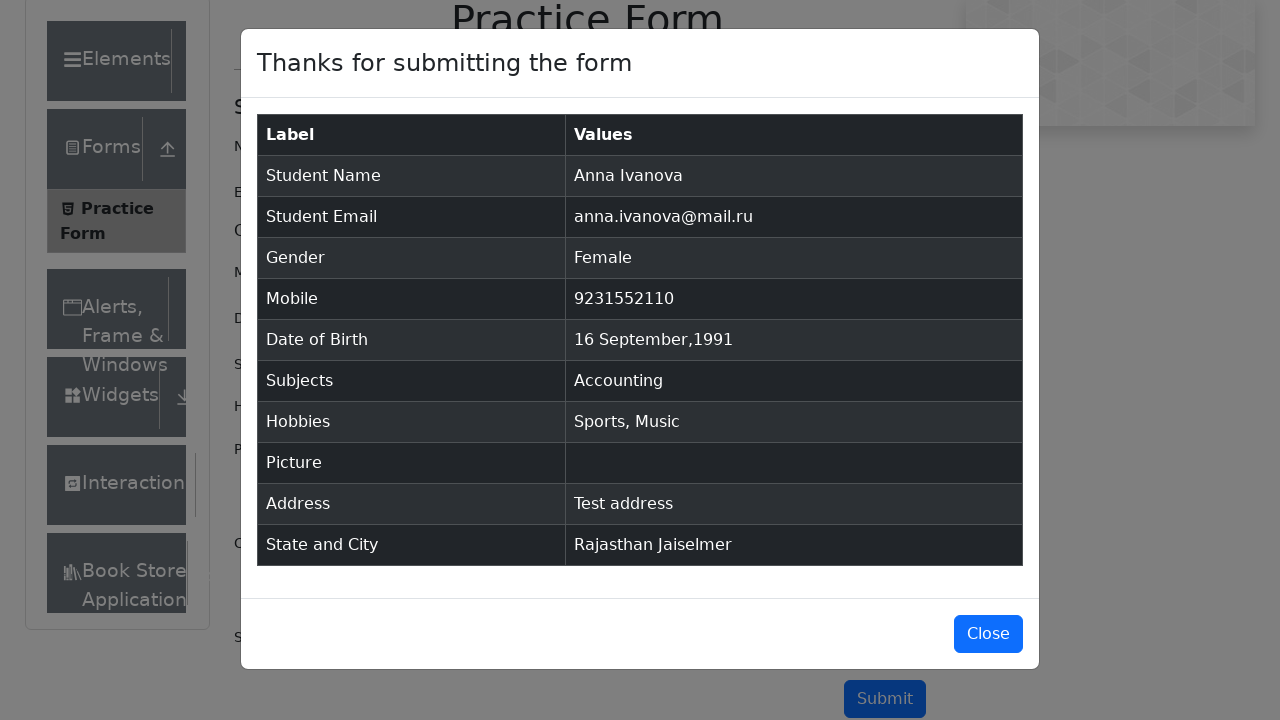